Tests the quote search functionality by selecting an author from a dropdown, selecting a tag, clicking the search button, and verifying that quote results are displayed.

Starting URL: http://quotes.toscrape.com/search.aspx

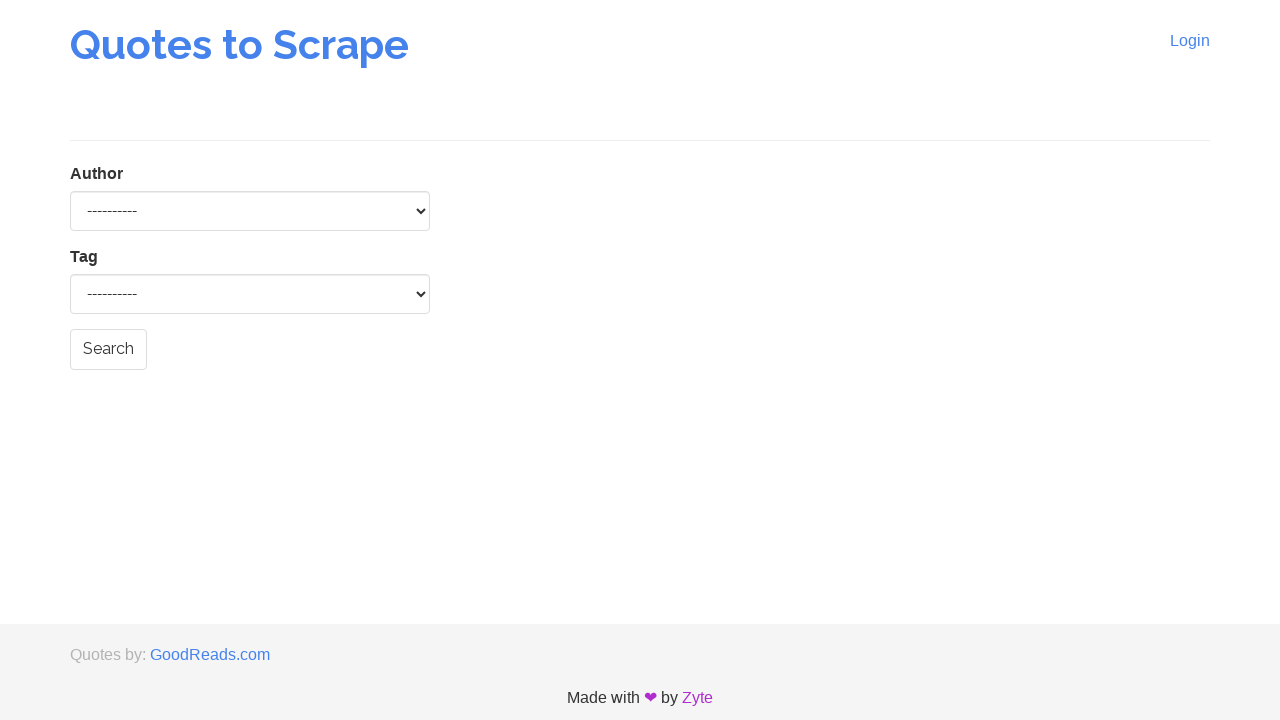

Author dropdown loaded and available
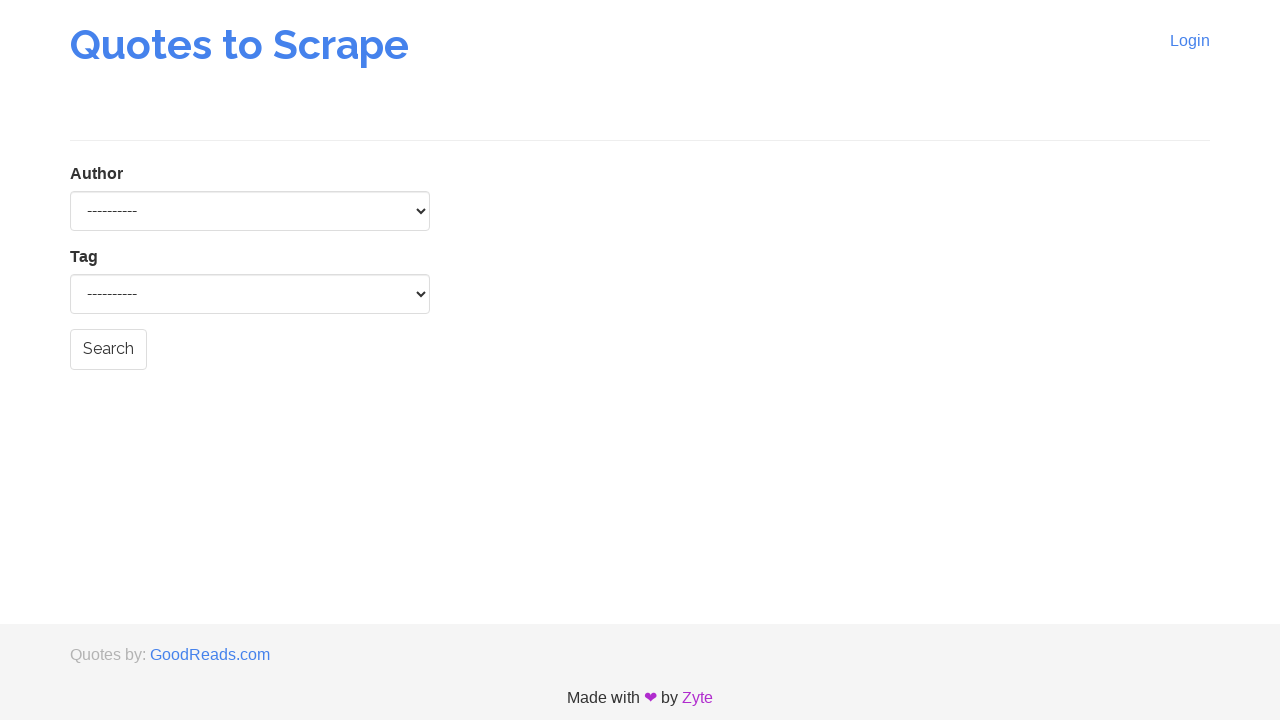

Selected 'Albert Einstein' from author dropdown on #author
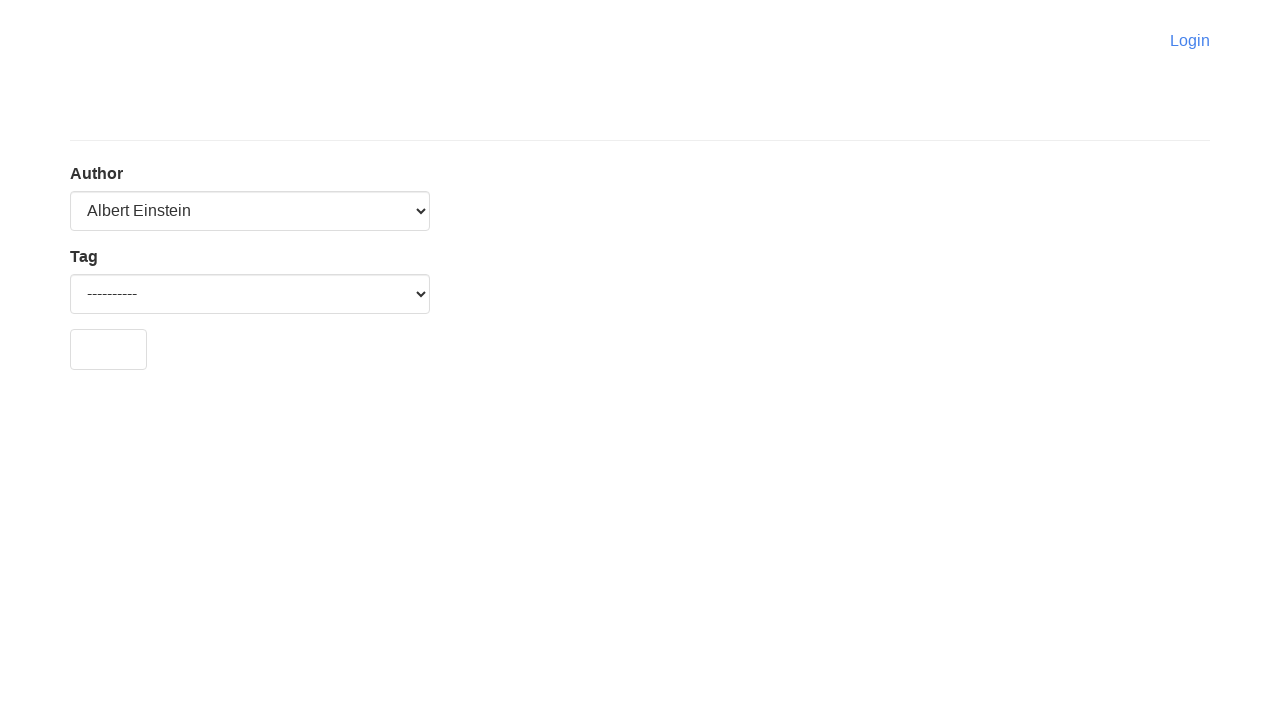

Waited for tags to populate after author selection
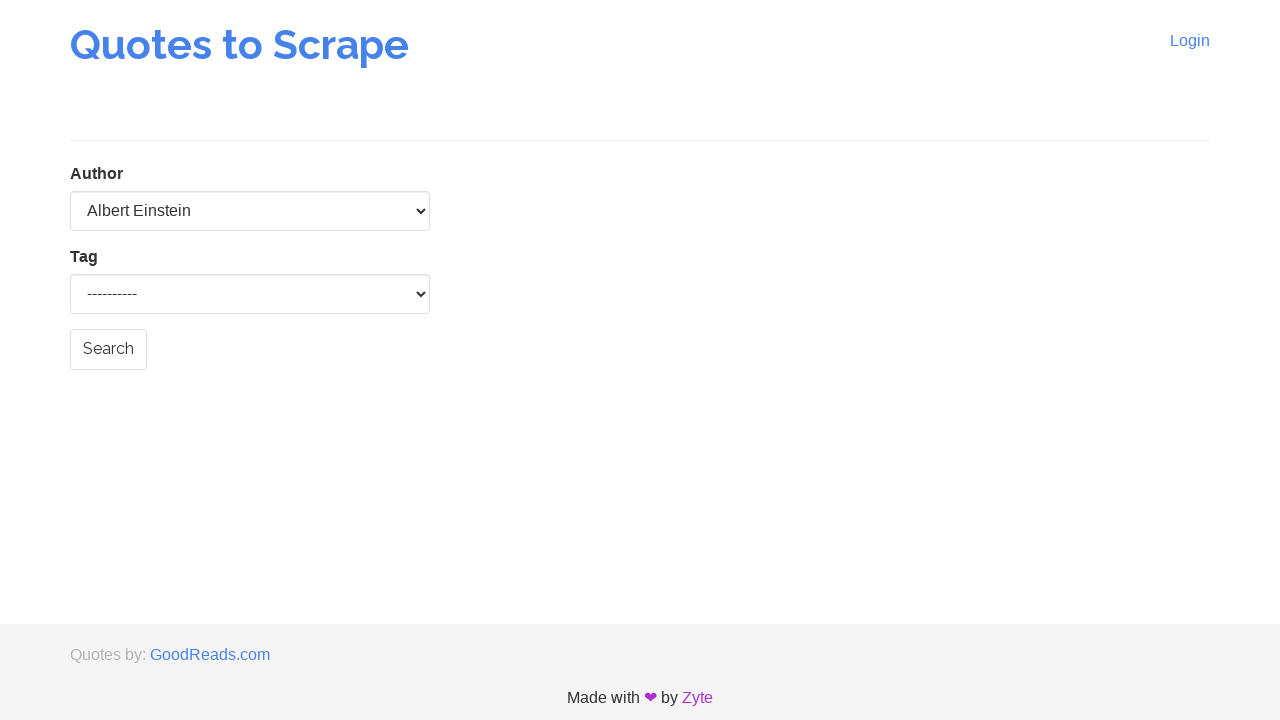

Selected 'inspirational' tag from dropdown on #tag
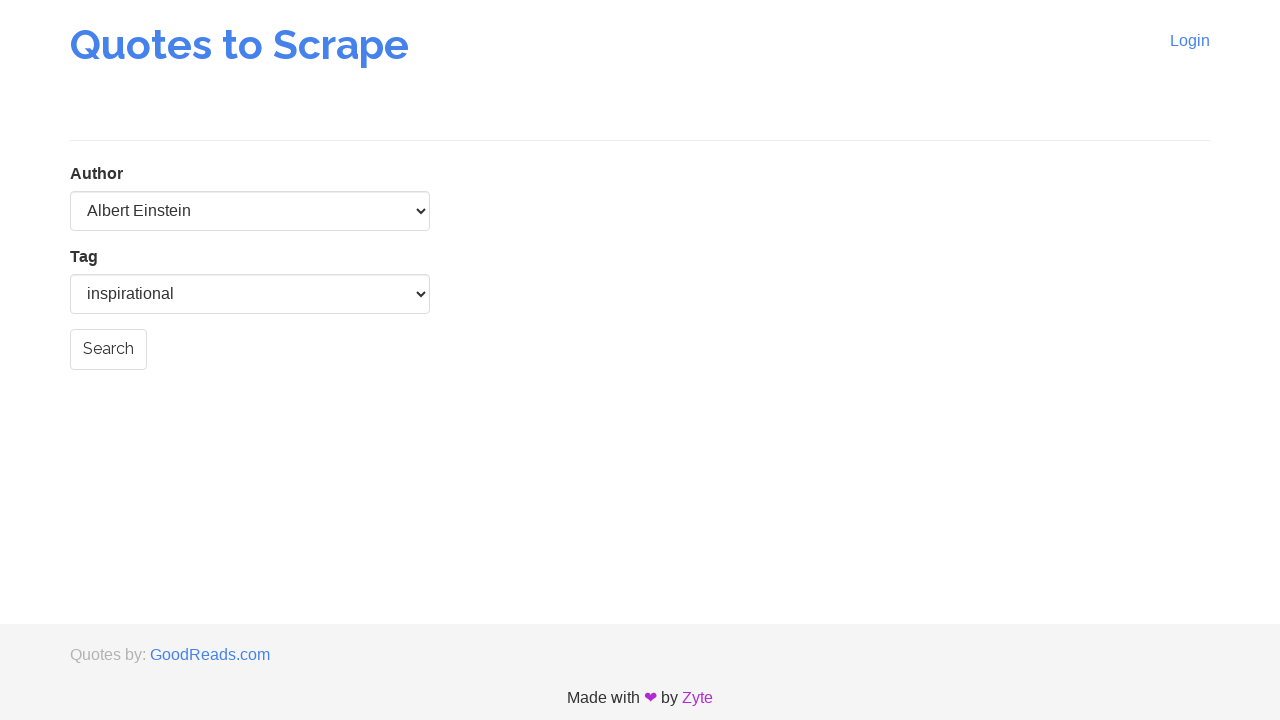

Clicked Search button to perform quote search at (108, 349) on input.btn.btn-default
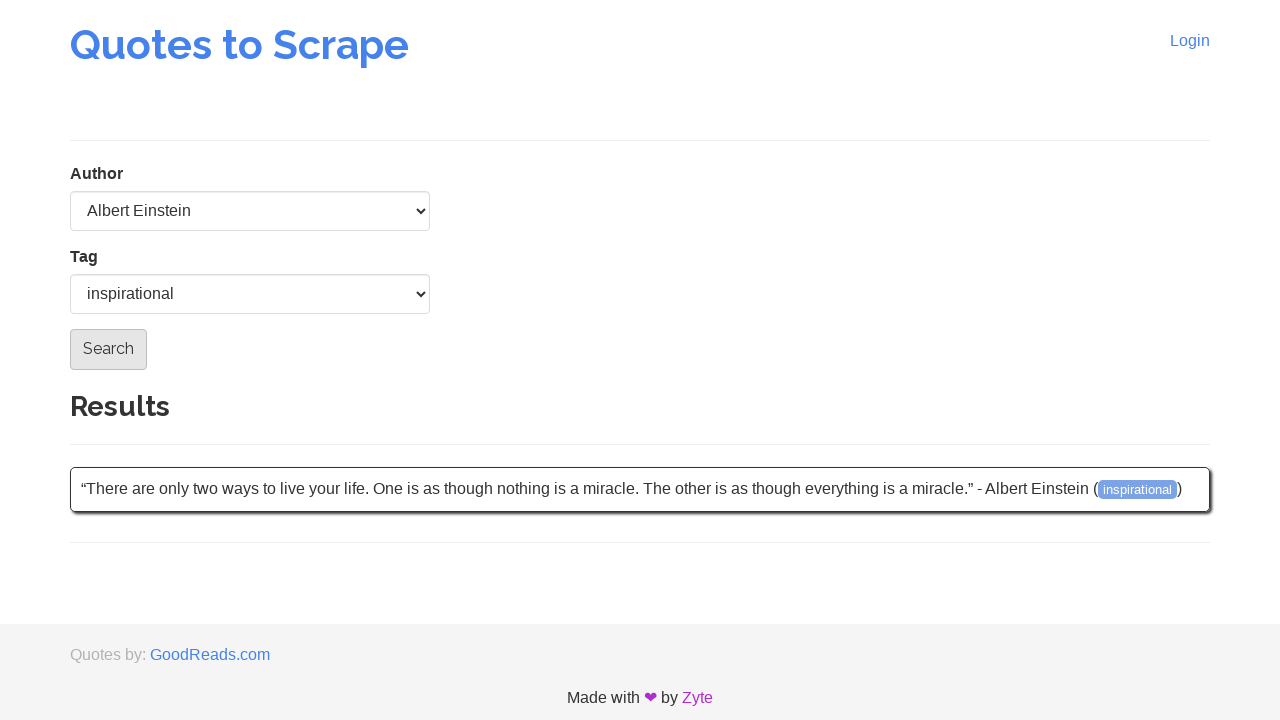

Quote results loaded on page
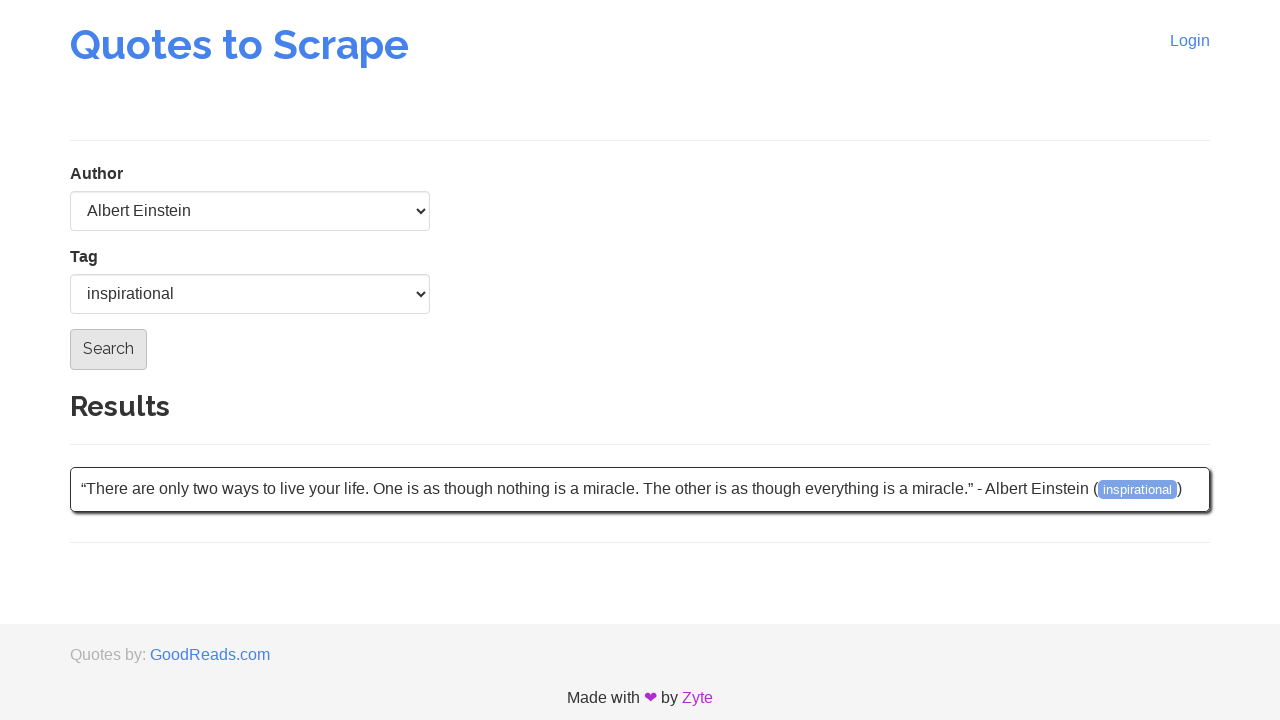

Verified quote content is visible
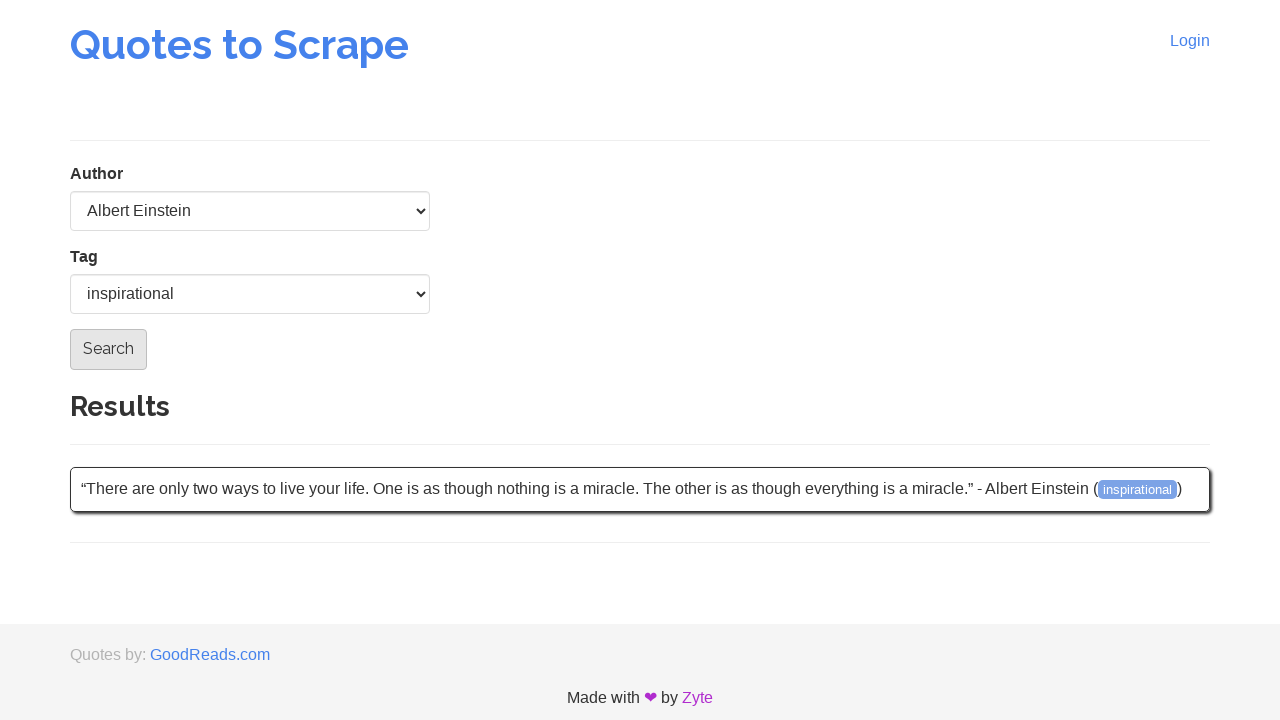

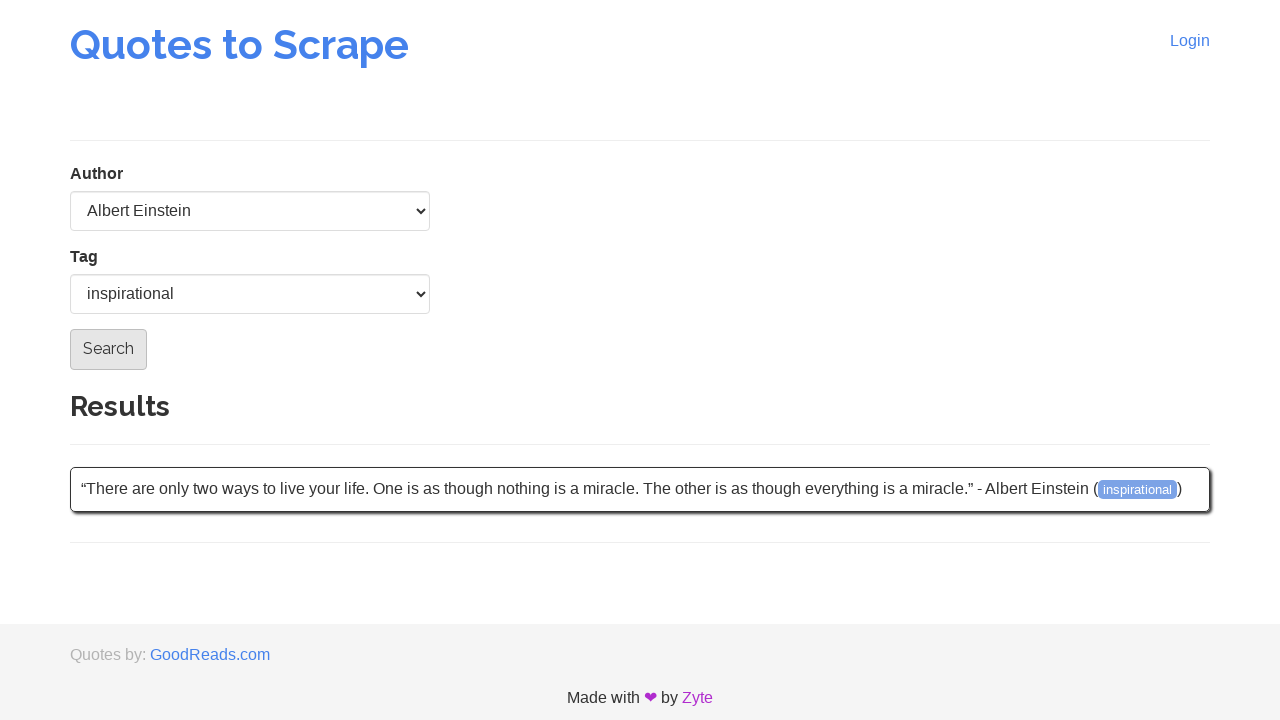